Navigates to MoneyControl financial website and clicks on the Forum dropdown link in the navigation menu.

Starting URL: https://www.moneycontrol.com/

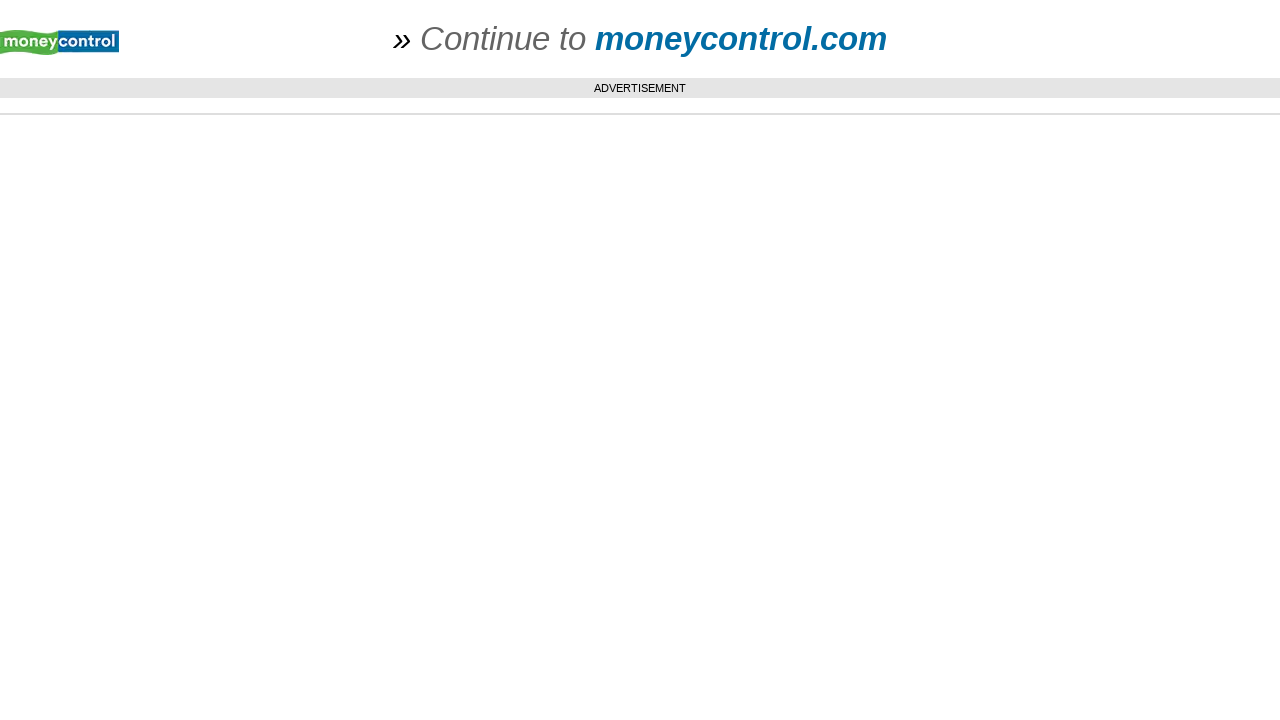

Navigated to MoneyControl financial website
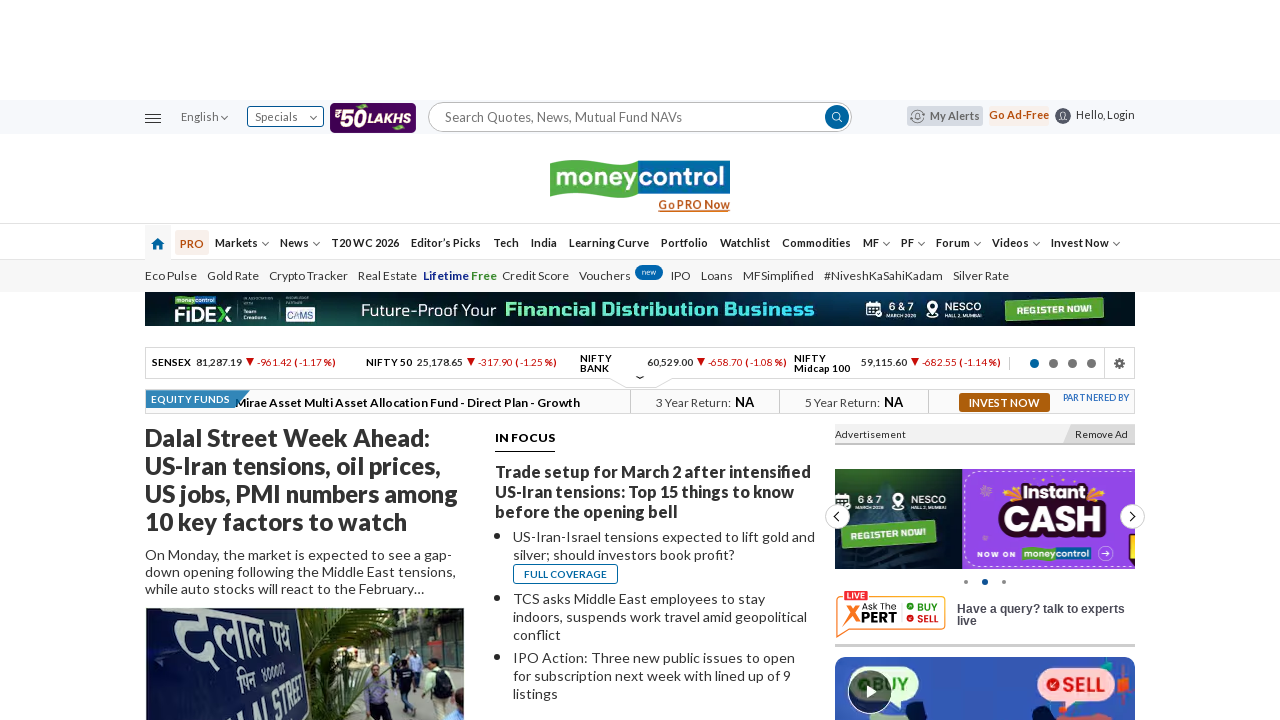

Clicked on Forum dropdown link in navigation menu at (958, 242) on xpath=(//a[@title='Forum'])[1]
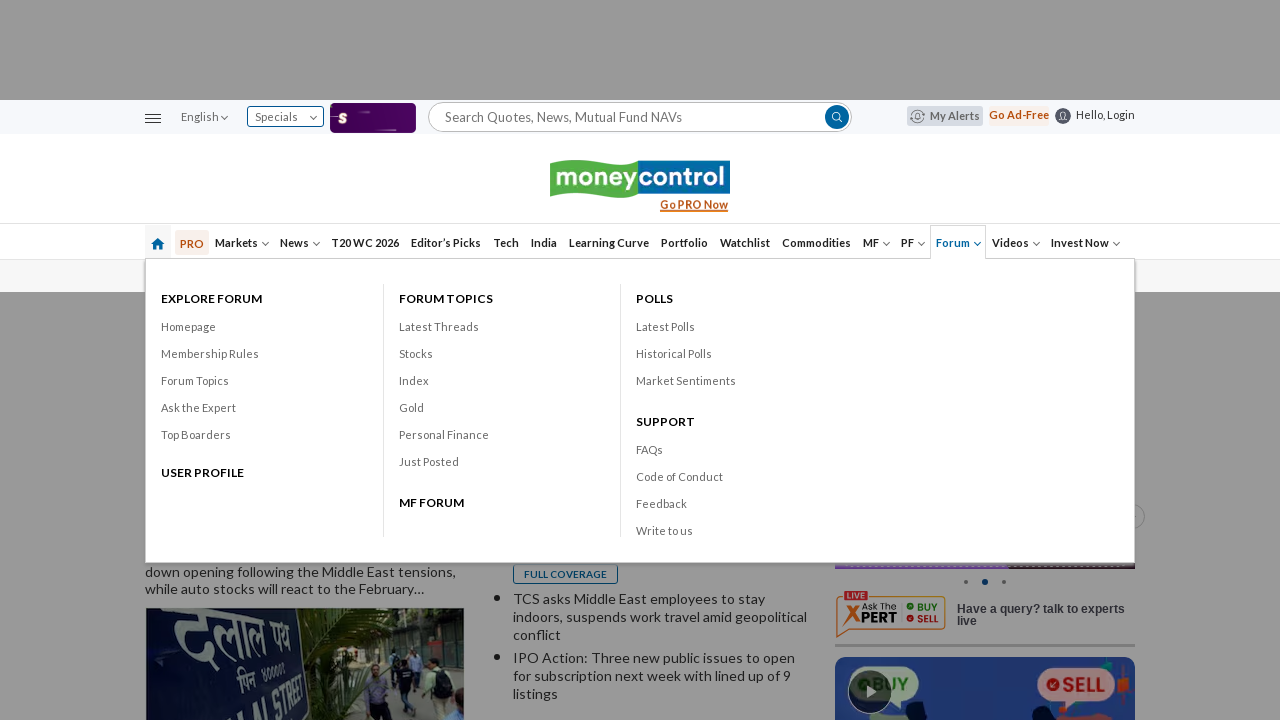

Waited for network to become idle after Forum link click
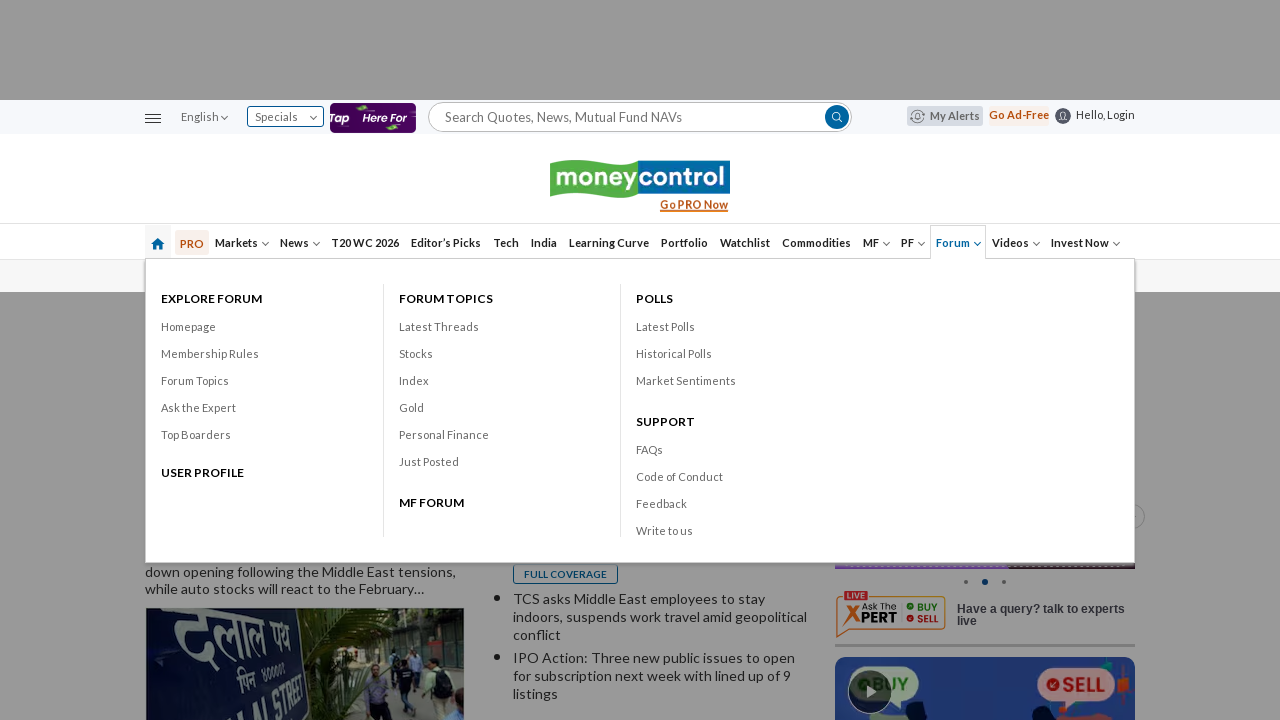

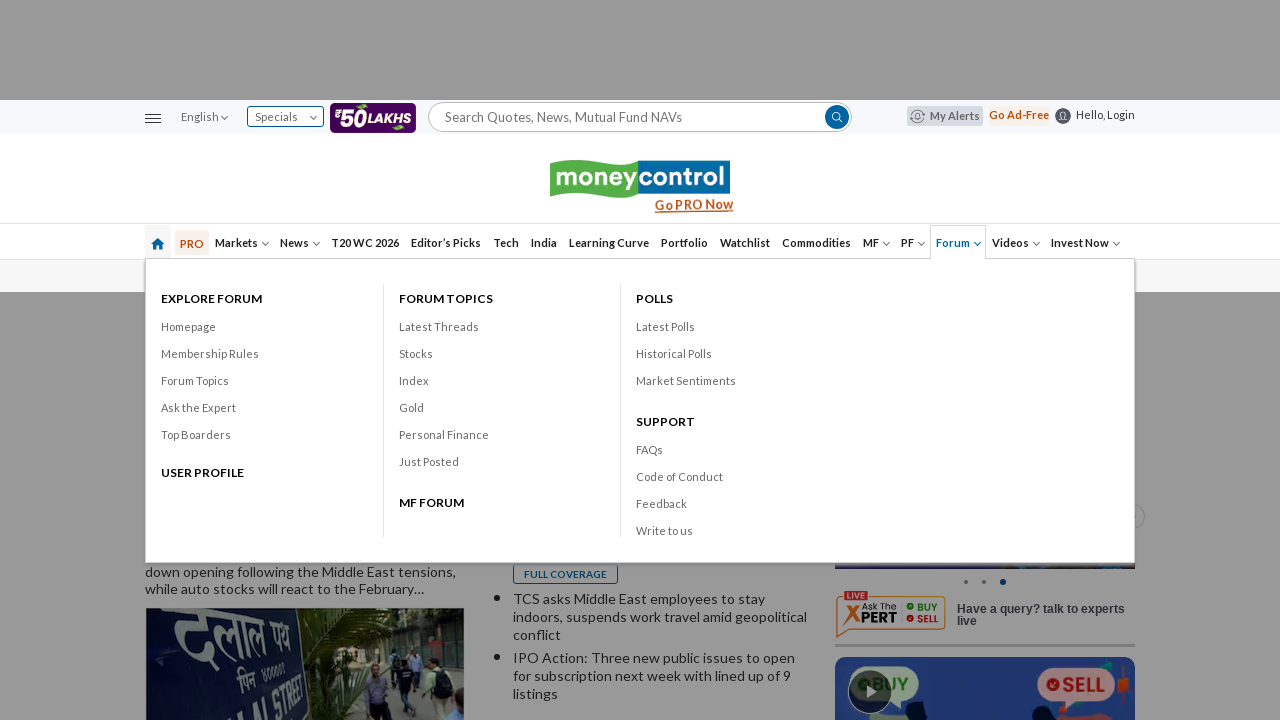